Fills out the API key registration form on the GSA open API portal by entering first name, last name, email, accepting terms and conditions, and clicking the sign up button.

Starting URL: https://open.gsa.gov/api/regulationsgov/

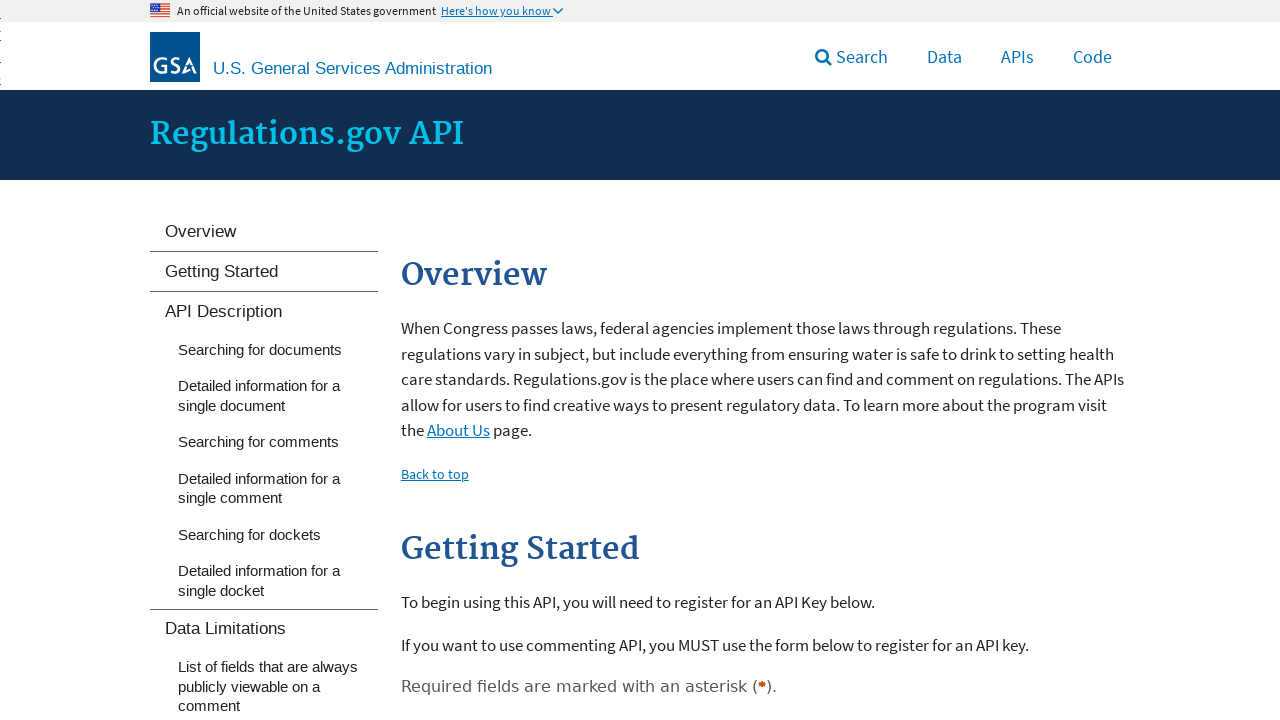

Waited 2 seconds for page to load
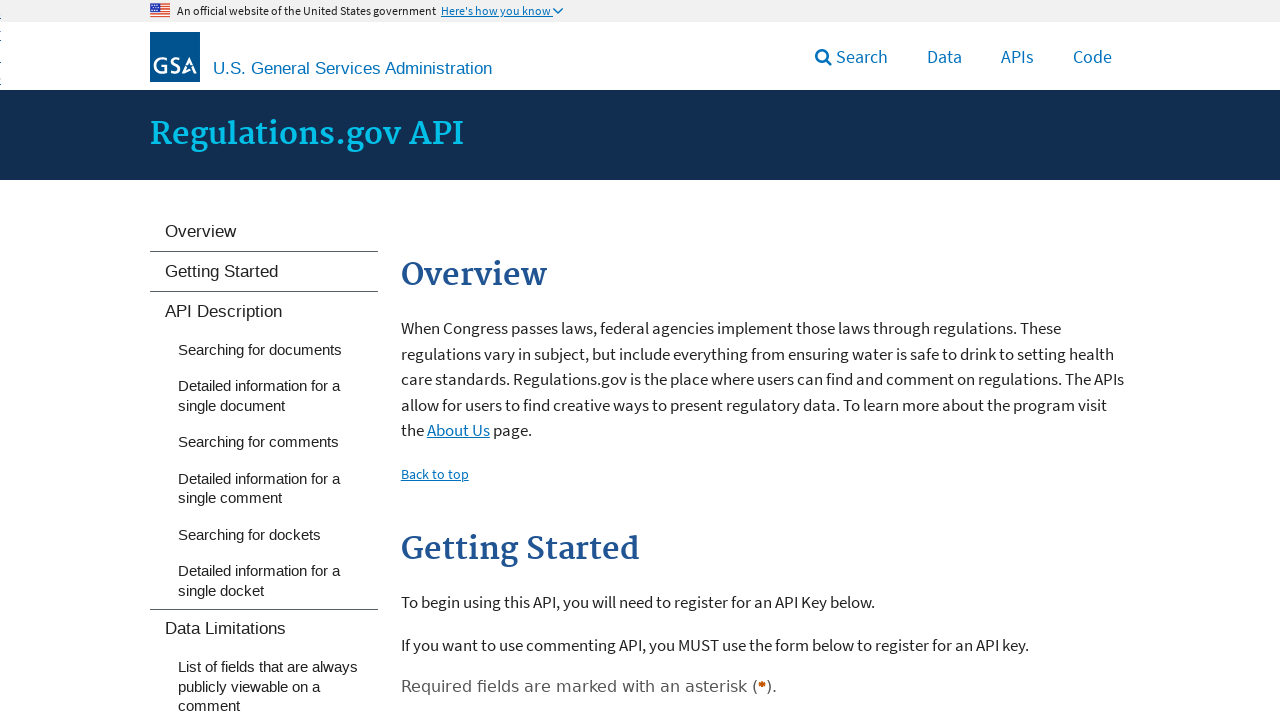

Scrolled down 300 pixels to view the API key registration form
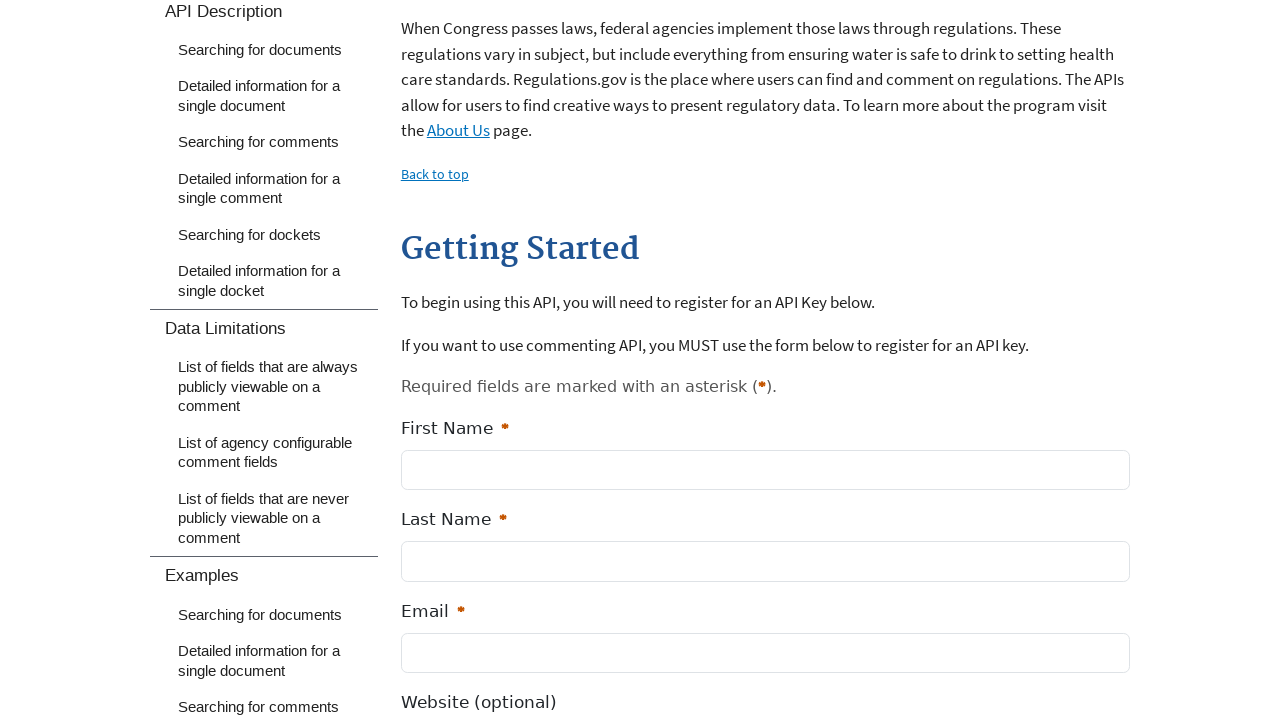

Filled in first name field with 'Sarah' on internal:label="First Name "i
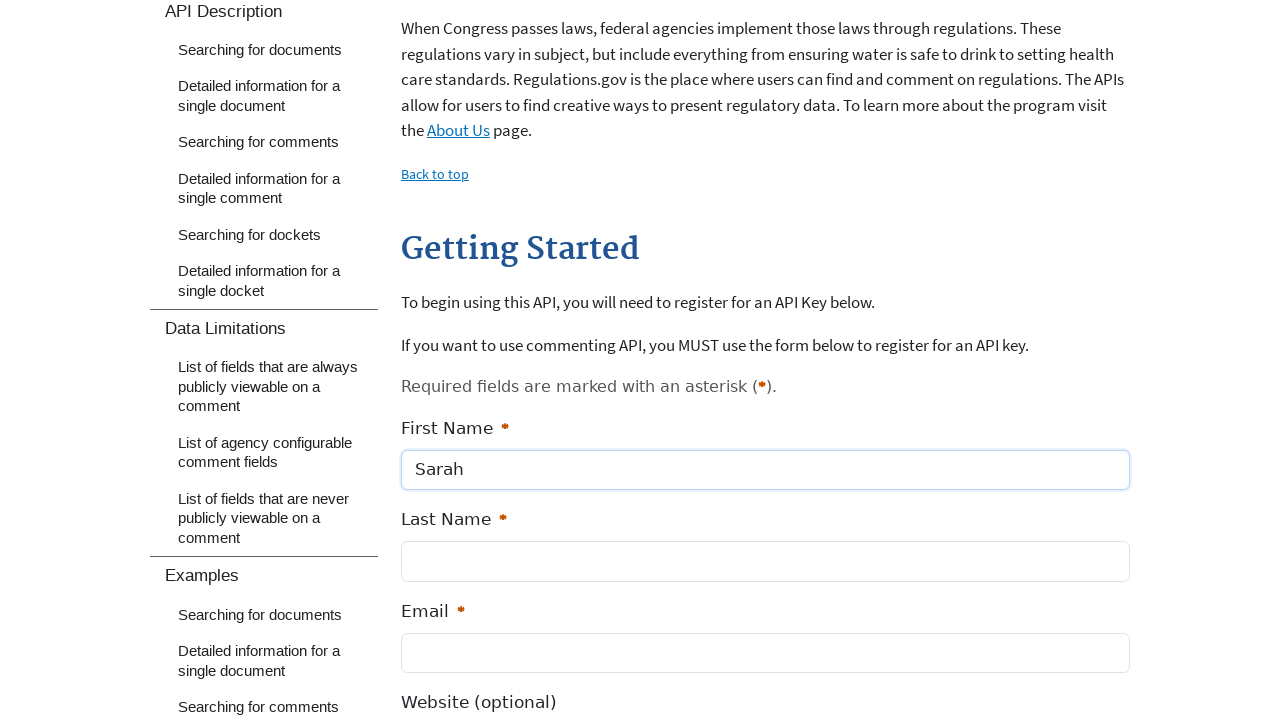

Filled in last name field with 'Mitchell' on internal:label="Last Name "i
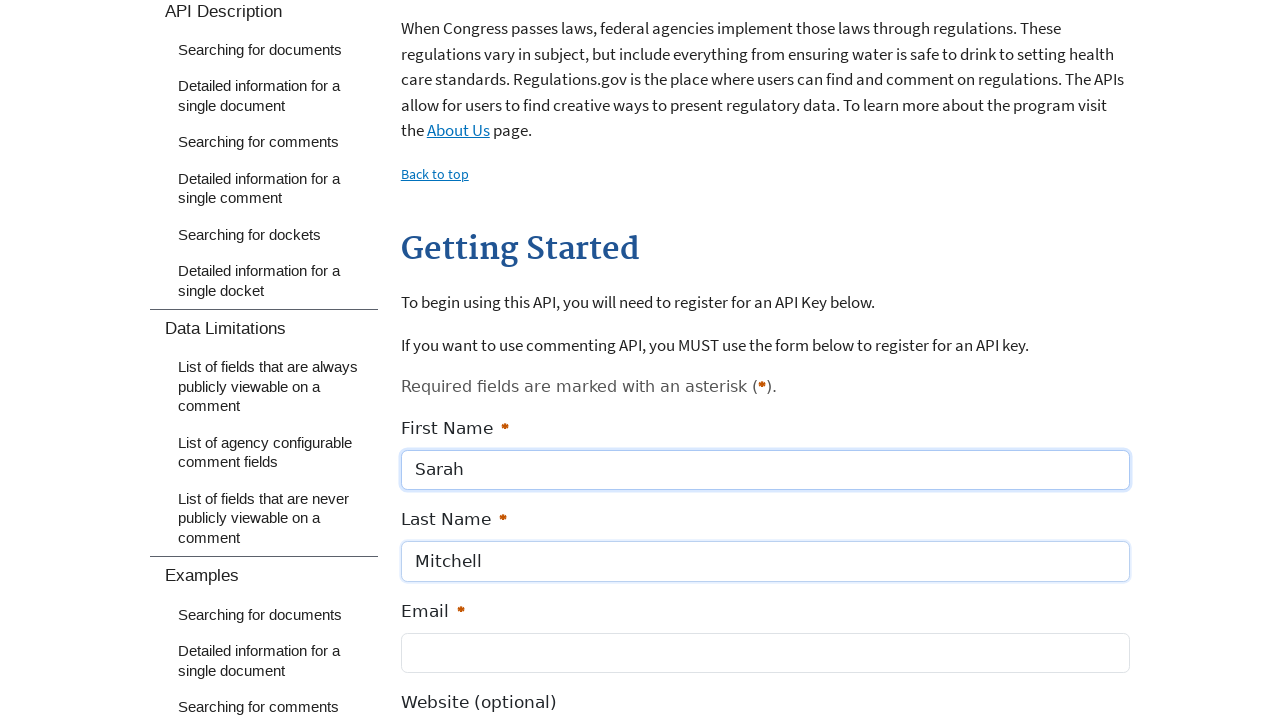

Filled in email field with 'sarah.mitchell.test@example.com' on internal:label="Email "i
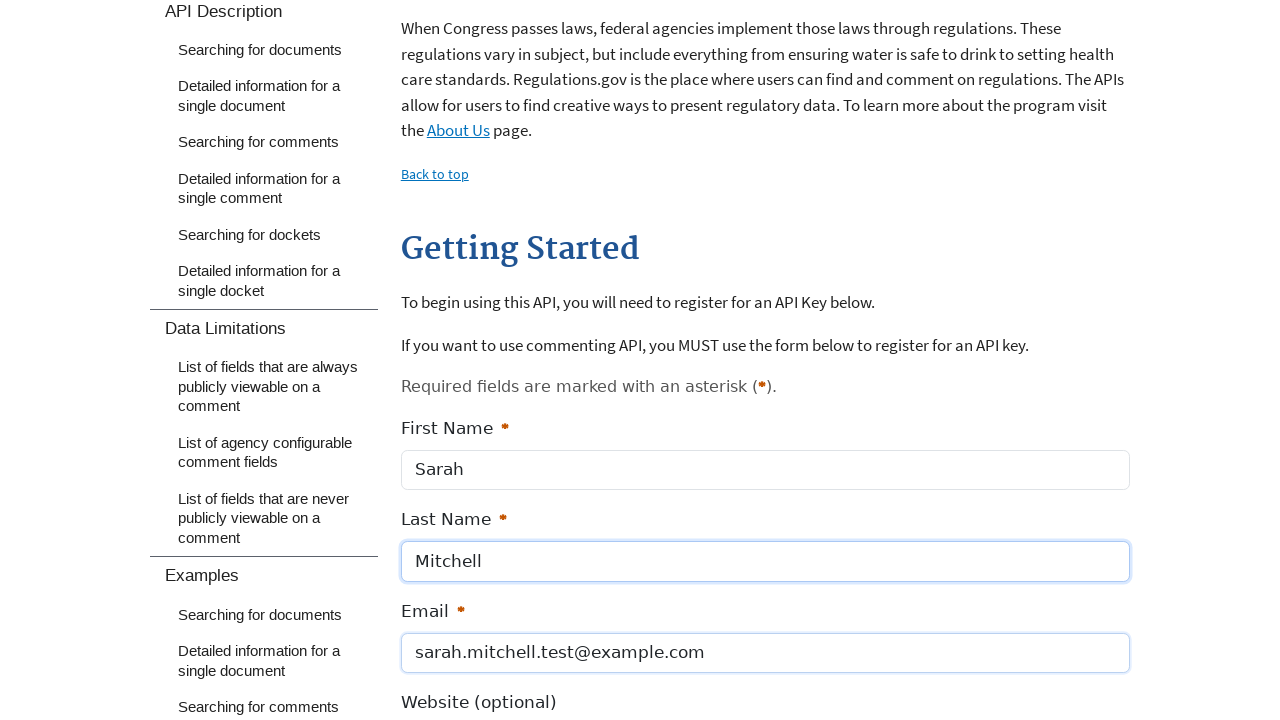

Checked the terms and conditions checkbox at (641, 360) on internal:text="I have read and agree to the terms and conditions."i
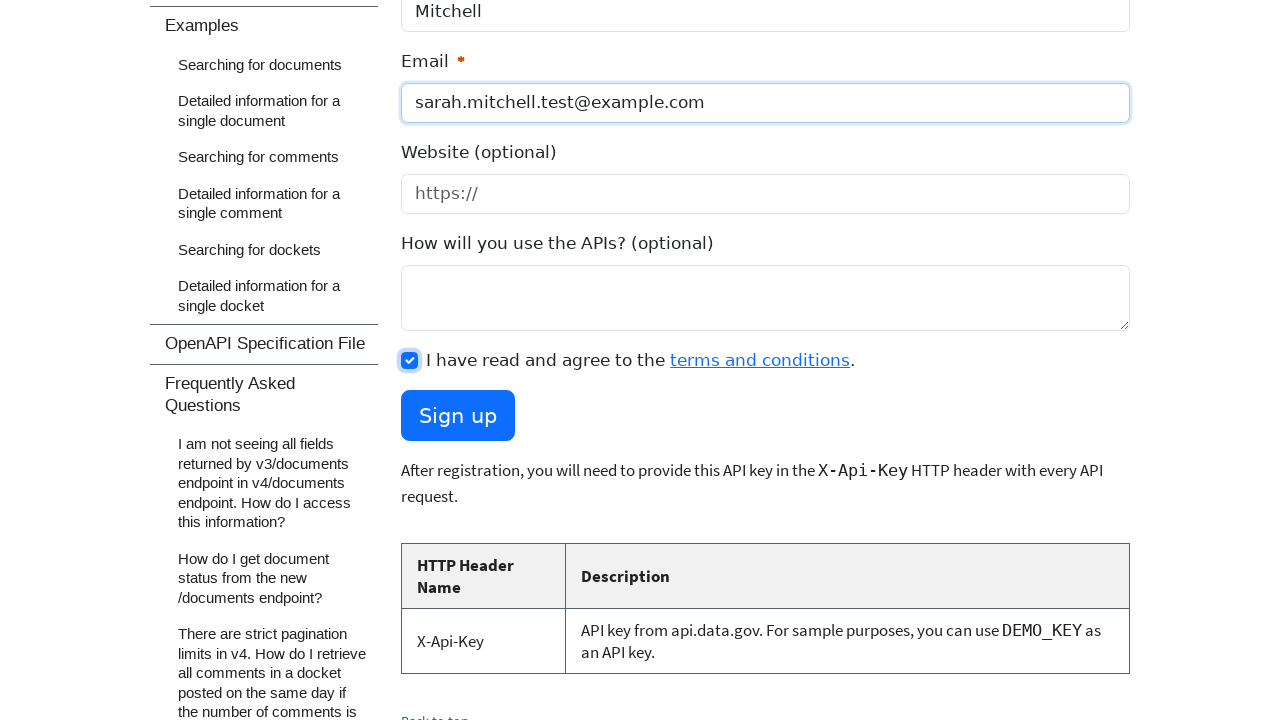

Clicked the Sign up button to submit the API key registration form at (458, 416) on internal:role=button[name="Sign up"i] >> nth=-1
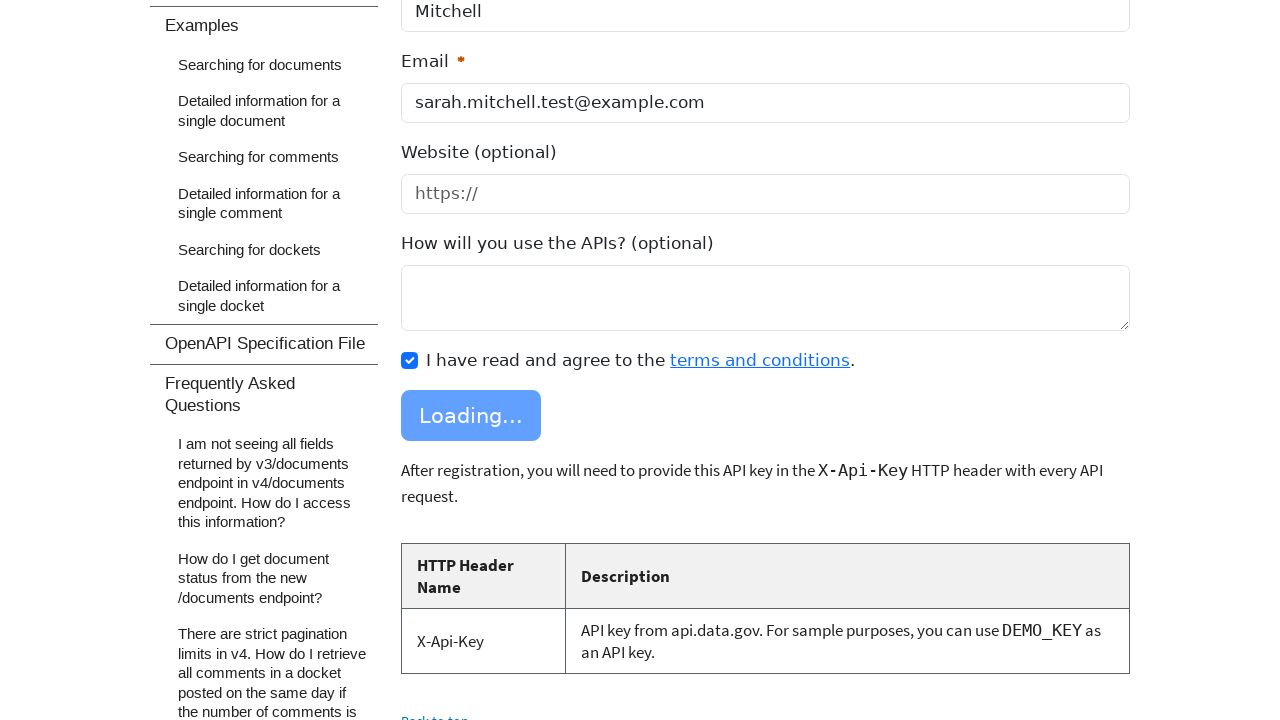

Waited 2 seconds for submission to complete
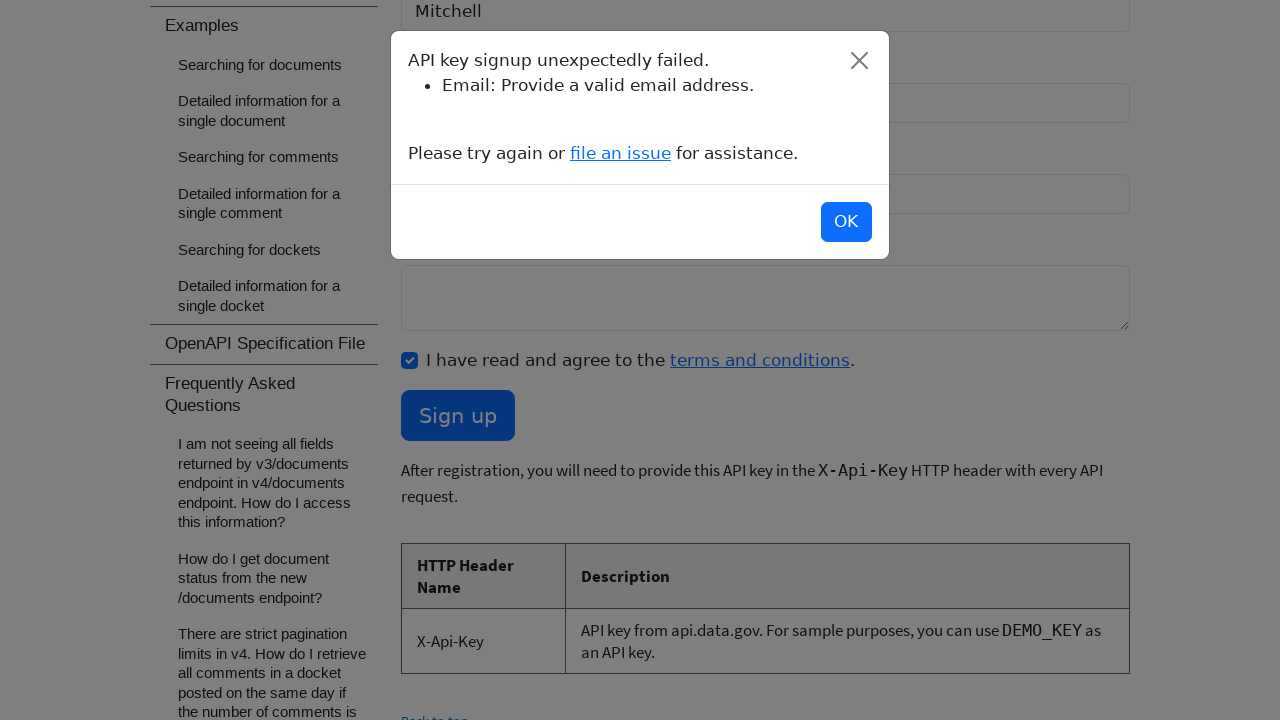

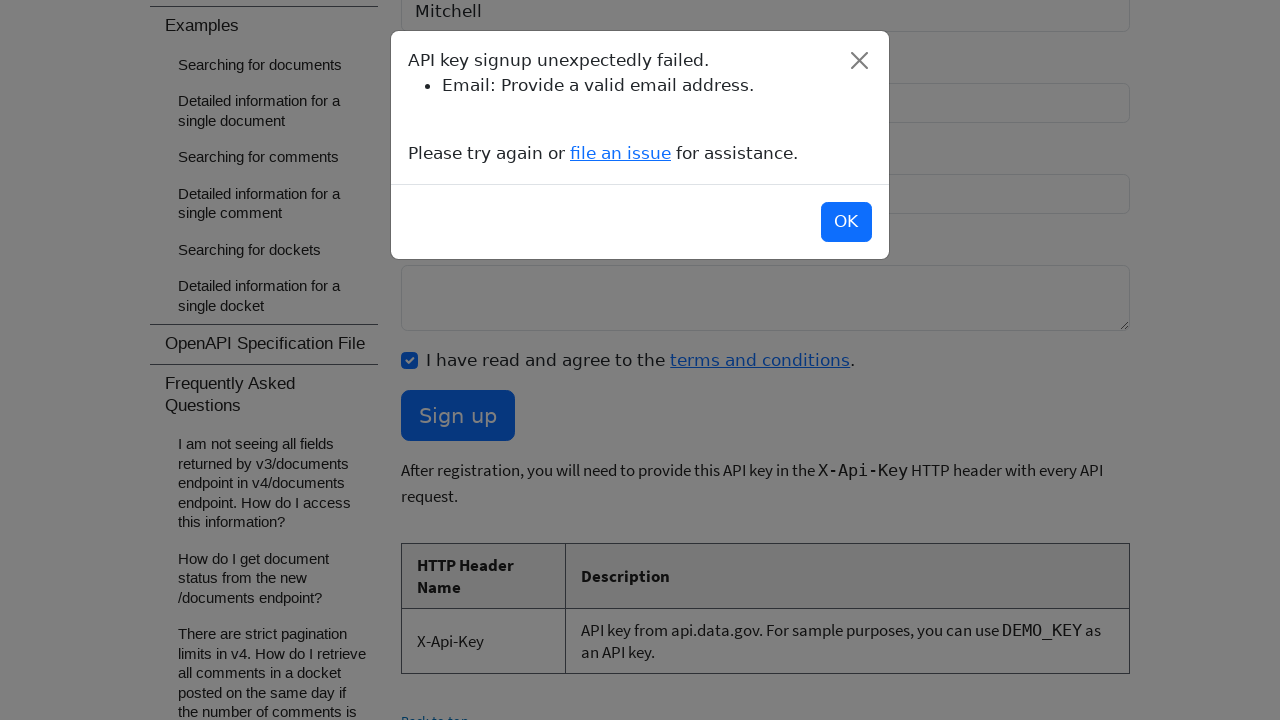